Tests that the todo count displays the current number of items correctly as items are added.

Starting URL: https://demo.playwright.dev/todomvc

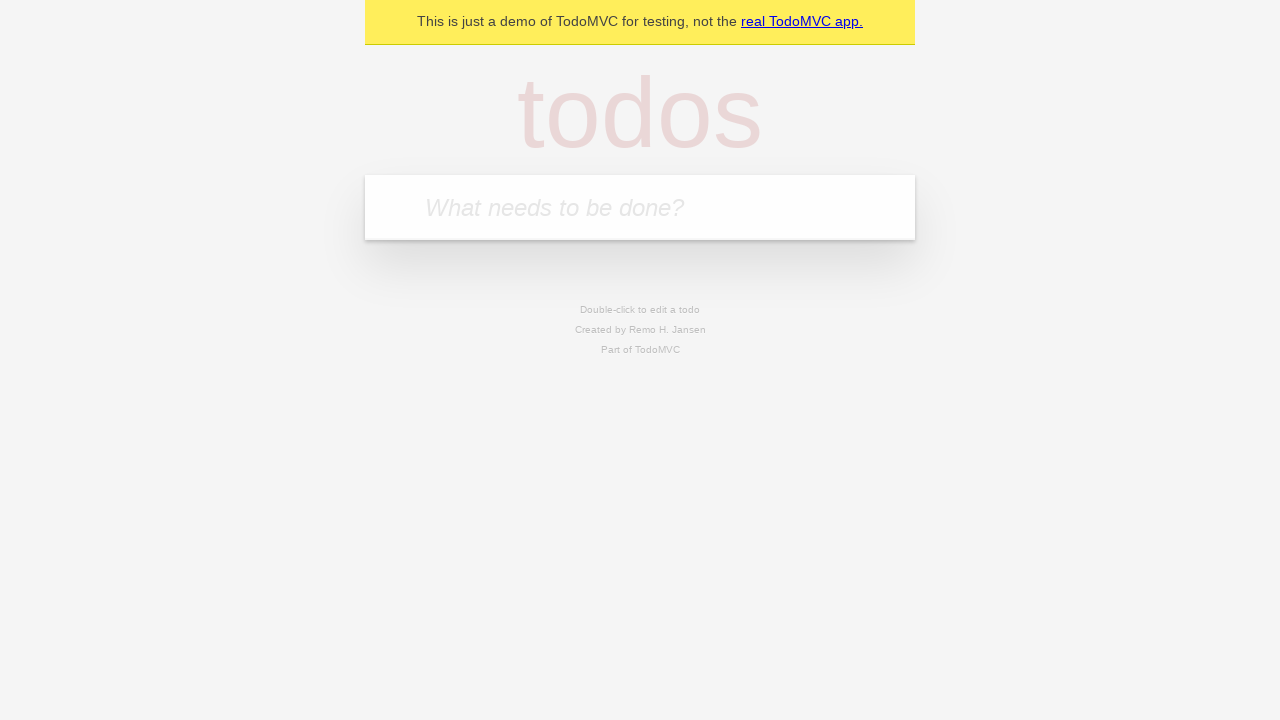

Filled todo input with 'buy some cheese' on internal:attr=[placeholder="What needs to be done?"i]
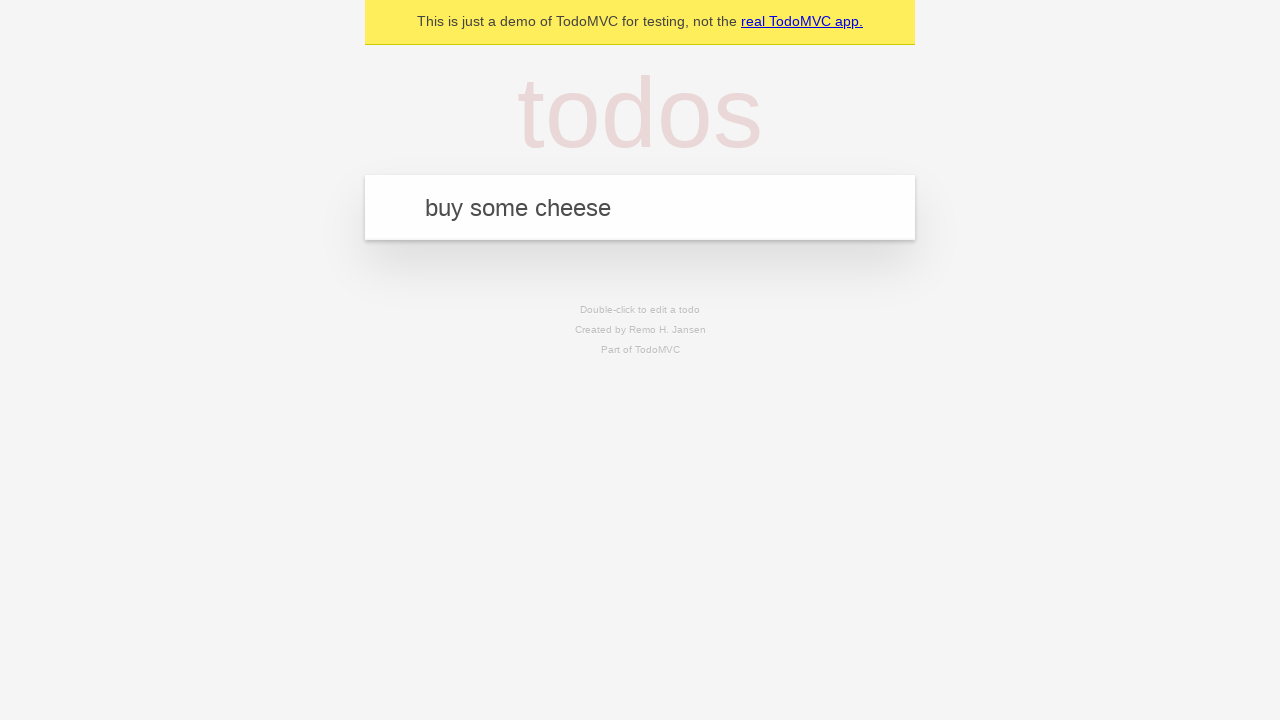

Pressed Enter to add first todo item on internal:attr=[placeholder="What needs to be done?"i]
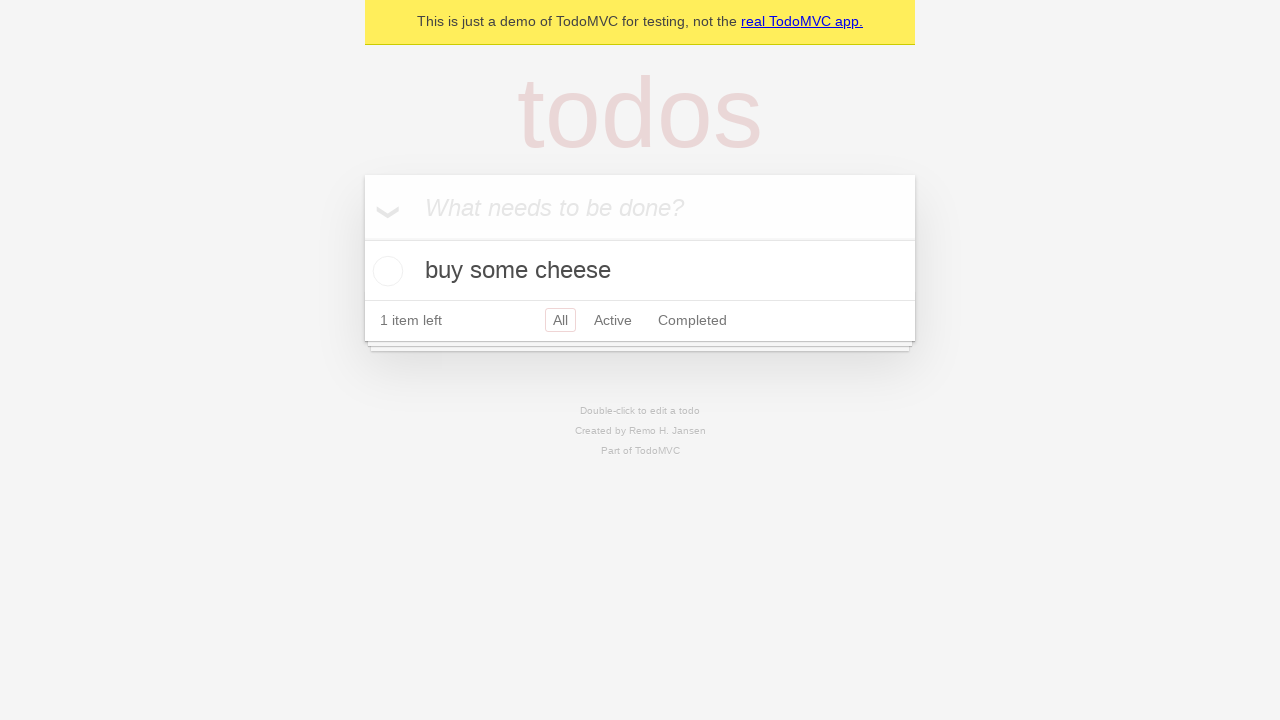

Todo count element appeared after adding first item
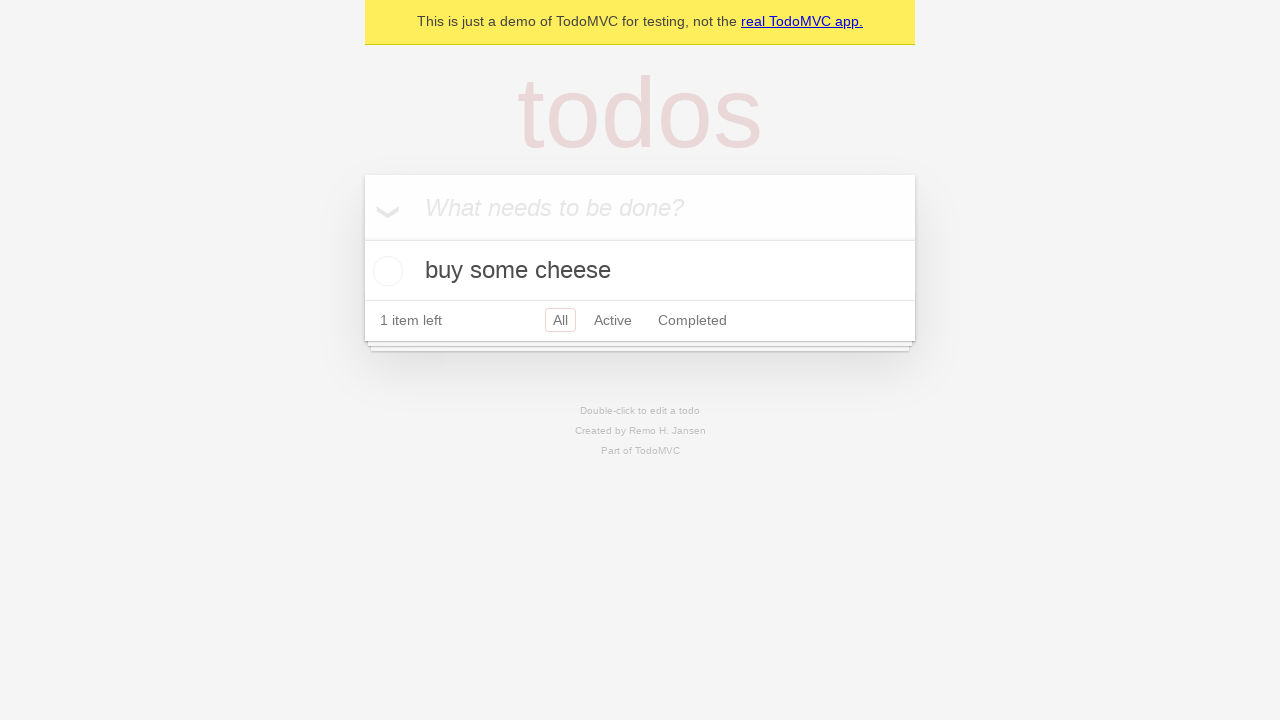

Filled todo input with 'feed the cat' on internal:attr=[placeholder="What needs to be done?"i]
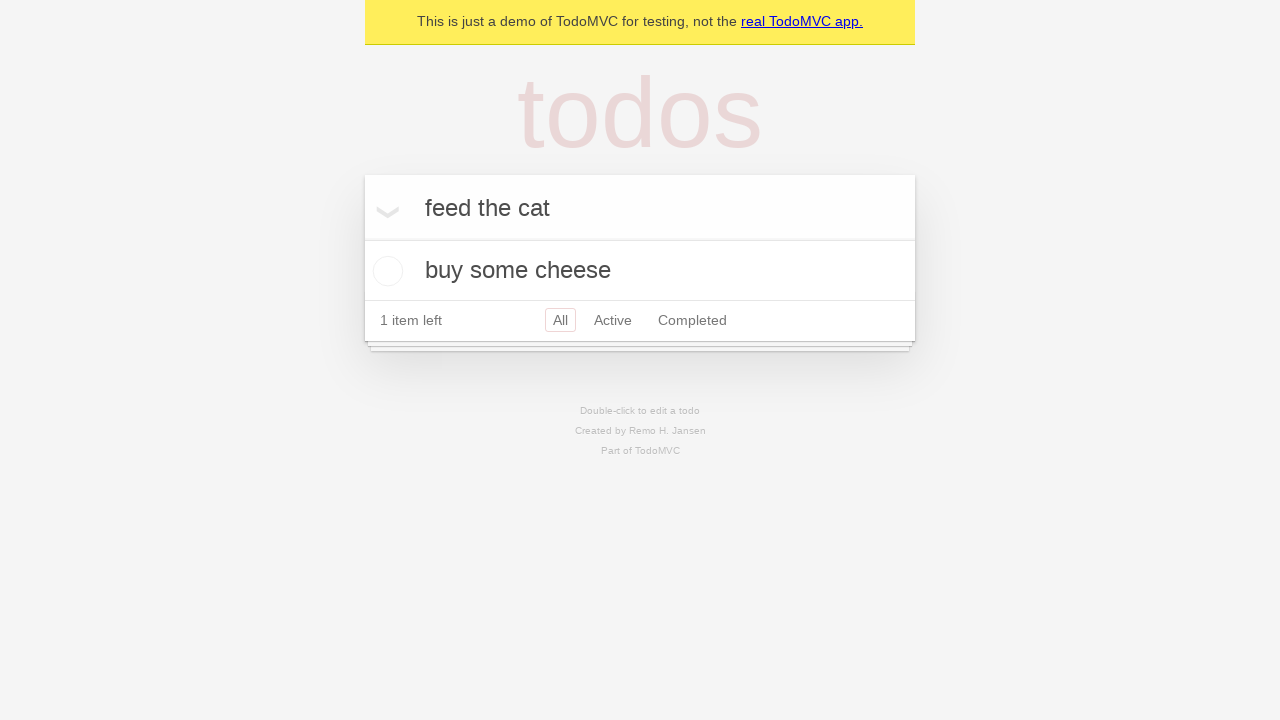

Pressed Enter to add second todo item on internal:attr=[placeholder="What needs to be done?"i]
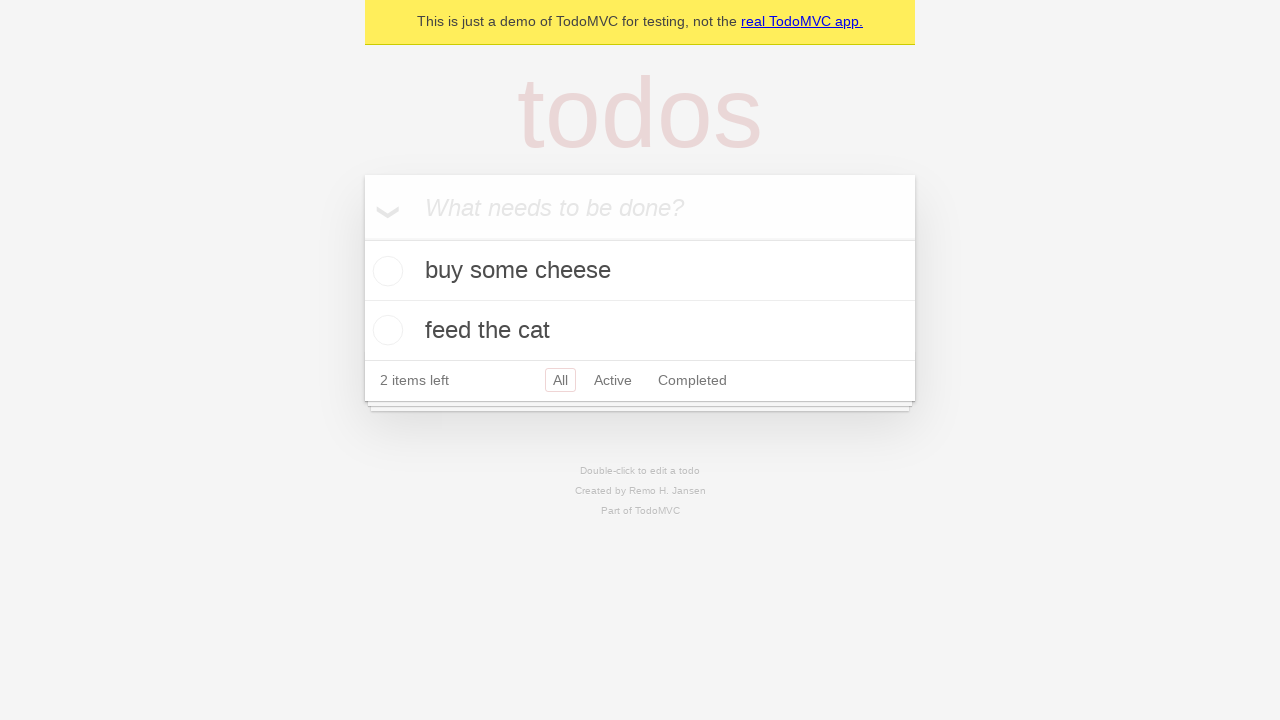

Todo count updated to display 2 items
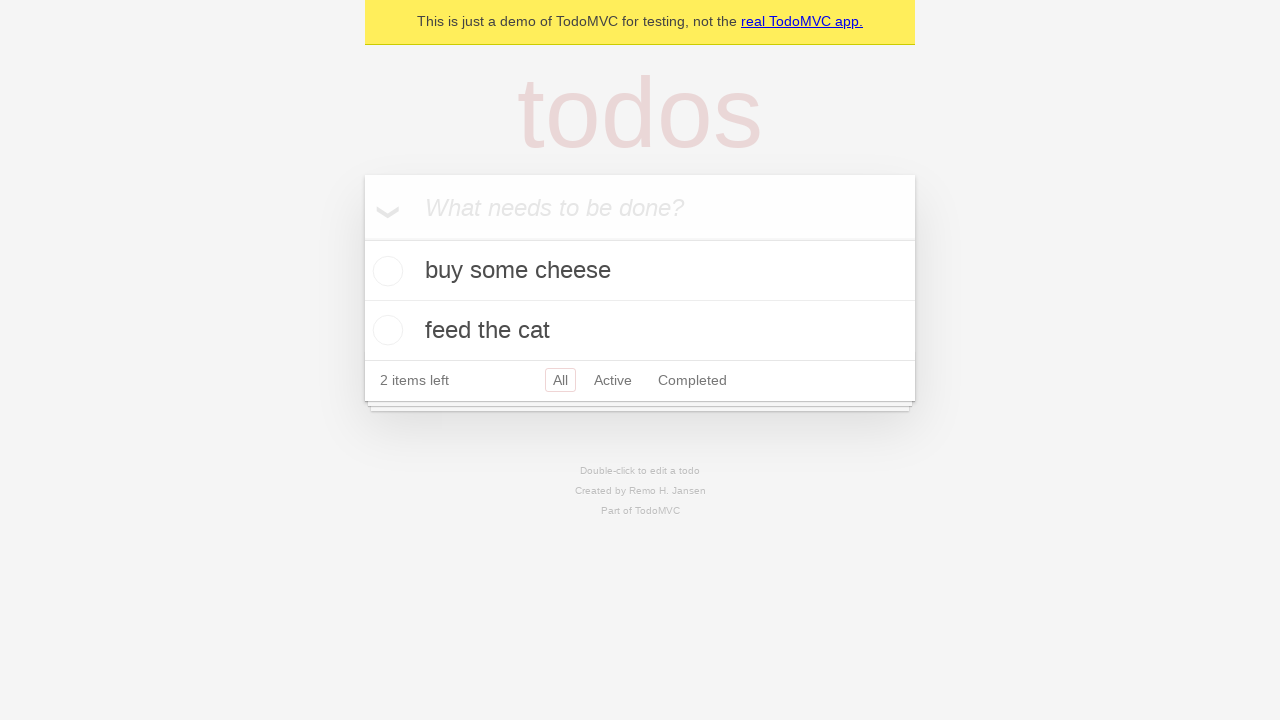

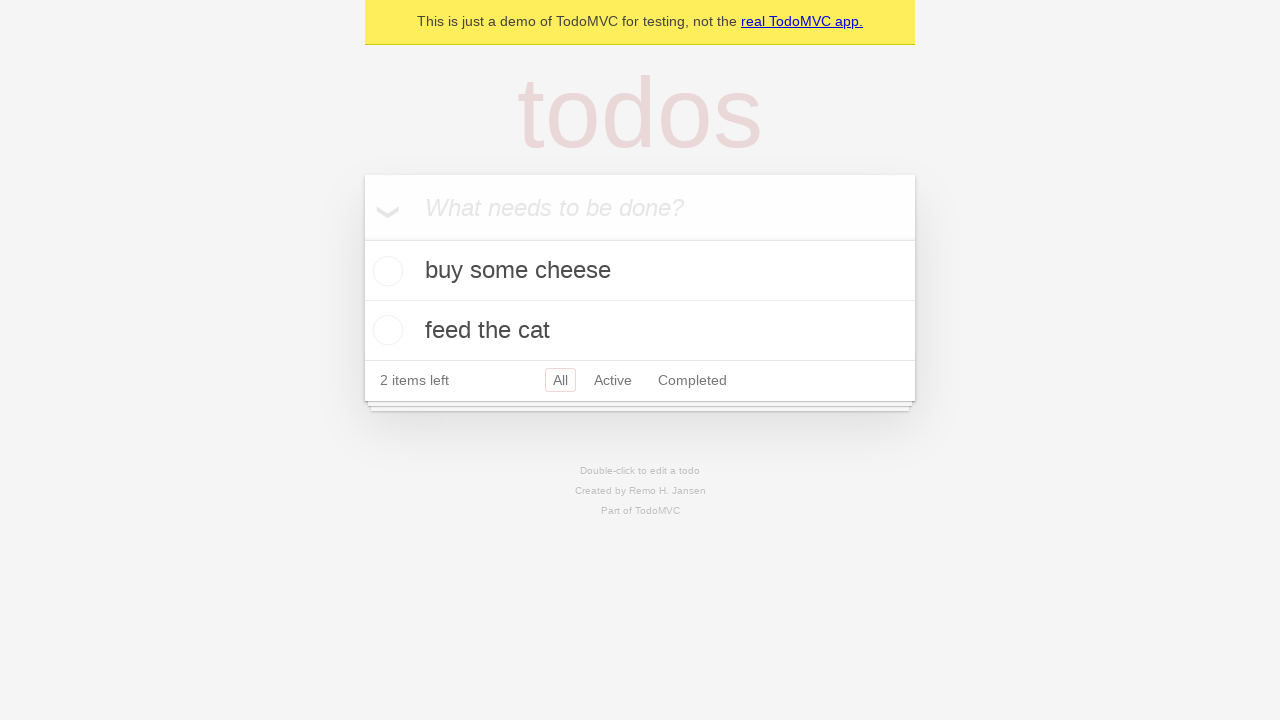